Clicks the first checkbox to check it and verifies it becomes selected

Starting URL: https://the-internet.herokuapp.com/checkboxes

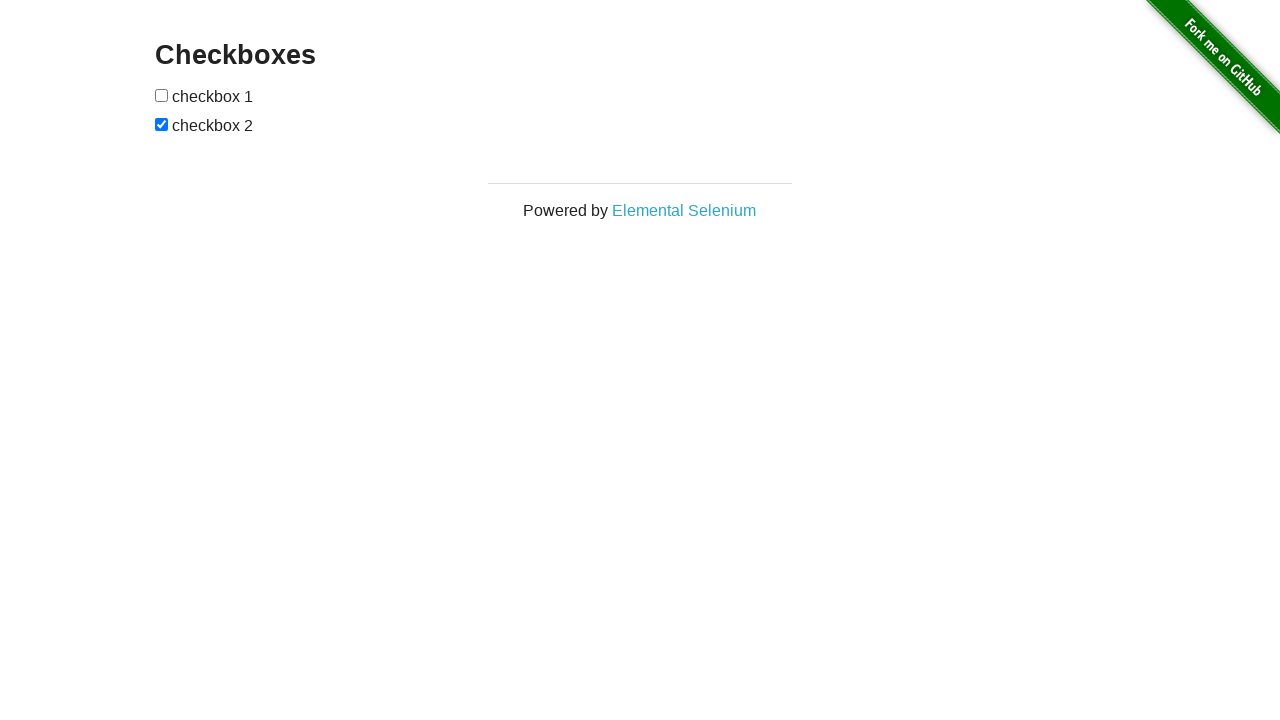

Clicked the first checkbox at (162, 95) on input[type="checkbox"]:nth-of-type(1)
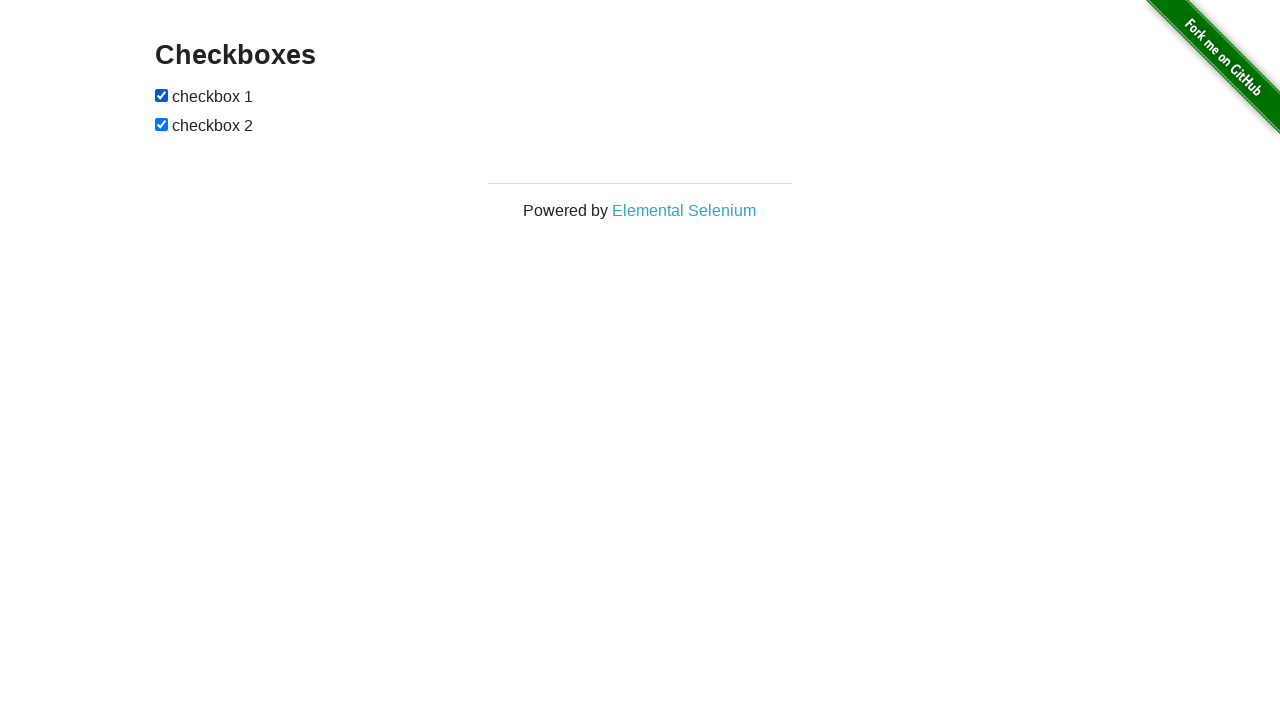

Located the first checkbox element
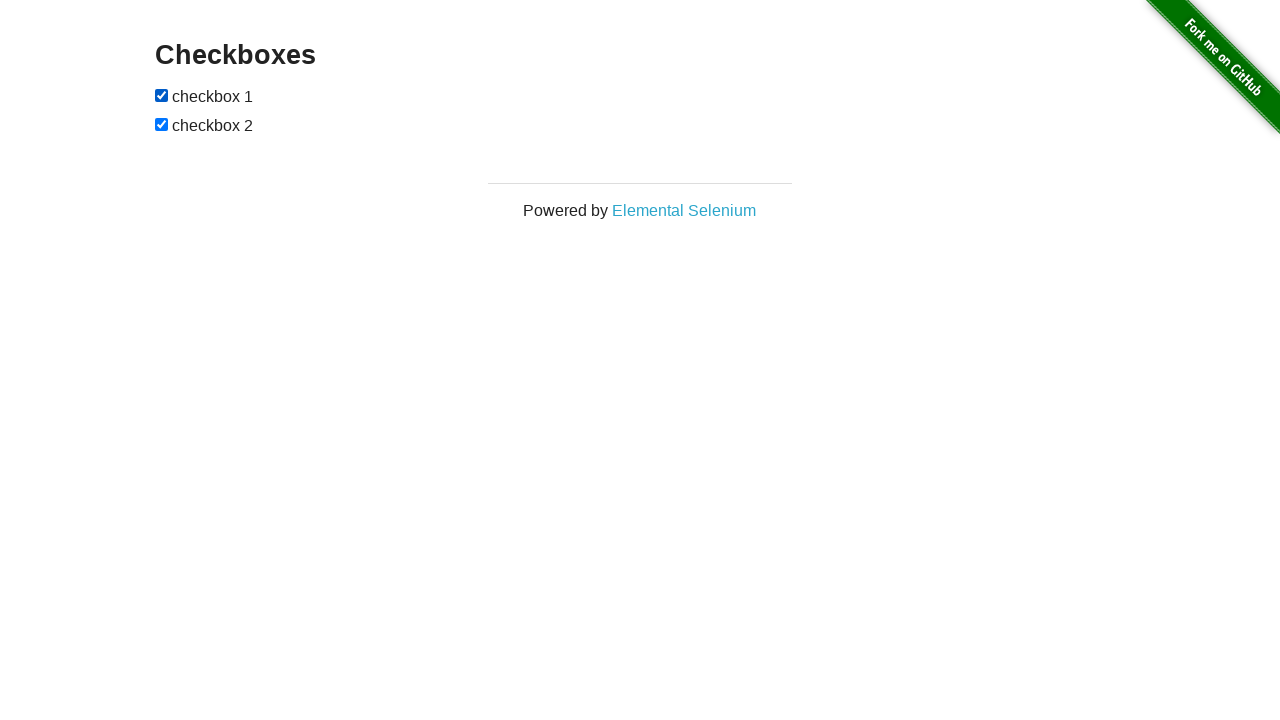

Verified that the first checkbox is checked
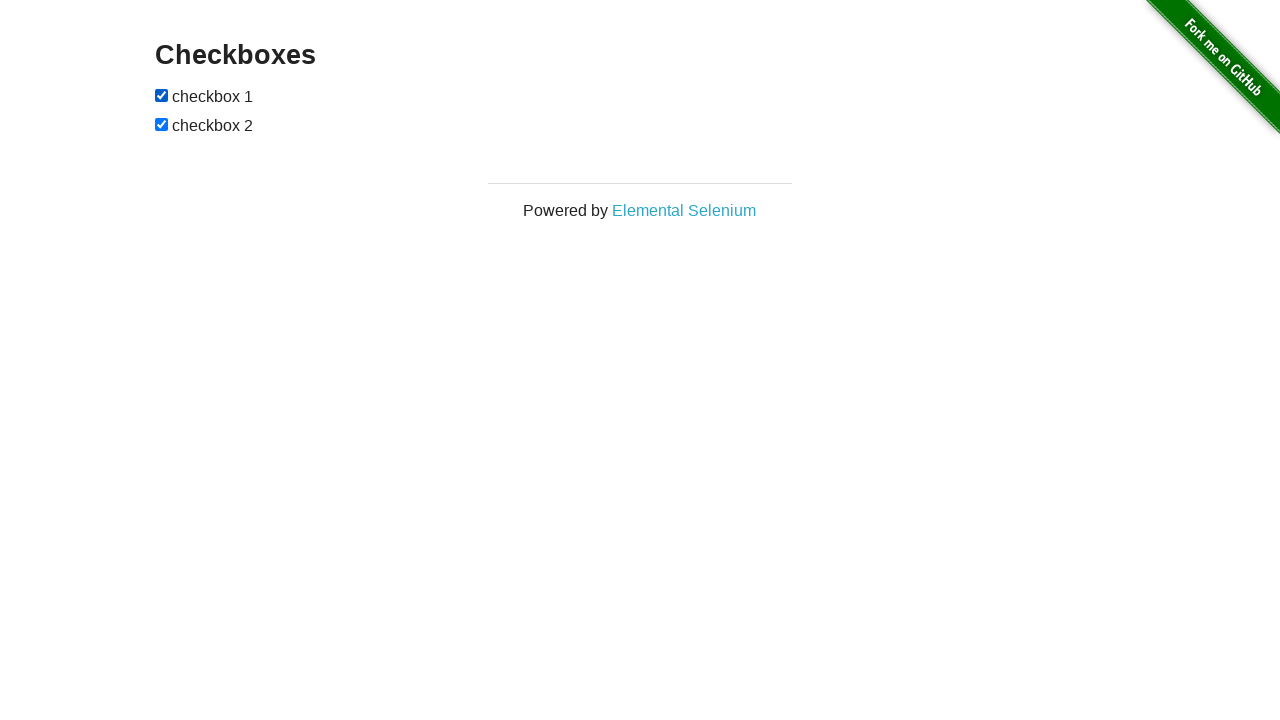

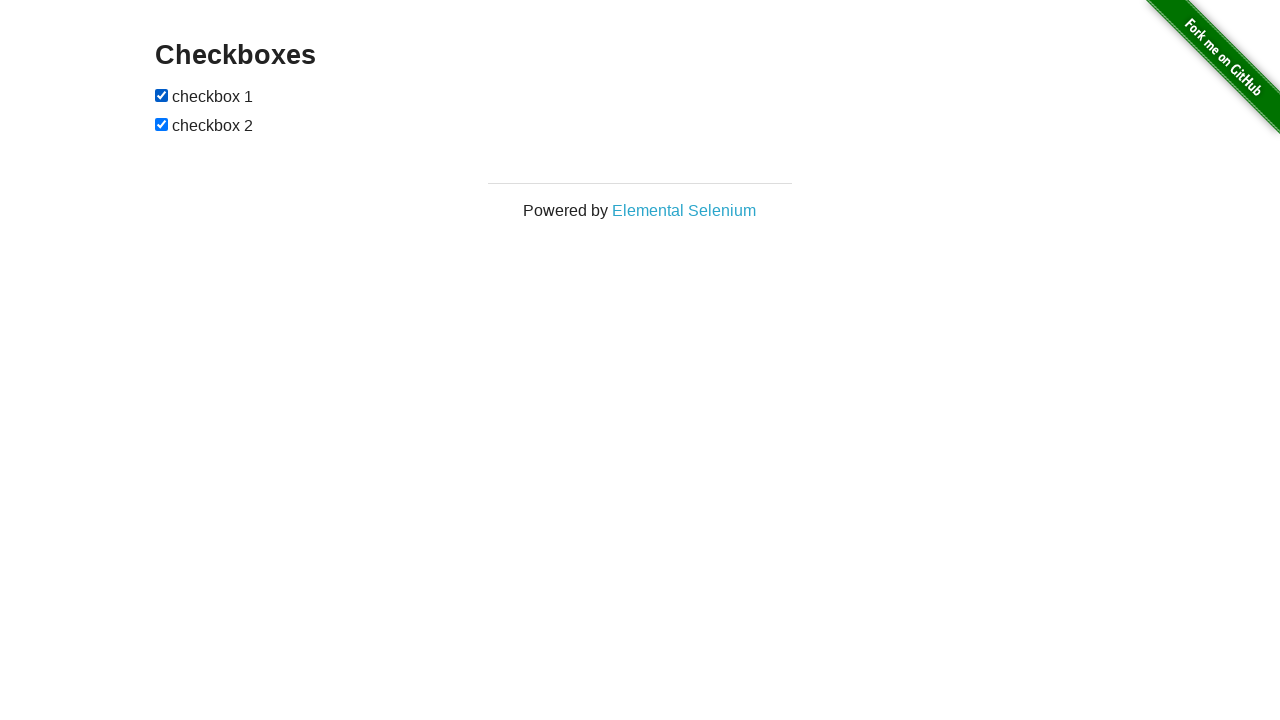